Tests handling of JavaScript alert pop-ups by clicking a button to trigger an alert, then accepting it and verifying the alert text

Starting URL: https://demo.automationtesting.in/Alerts.html

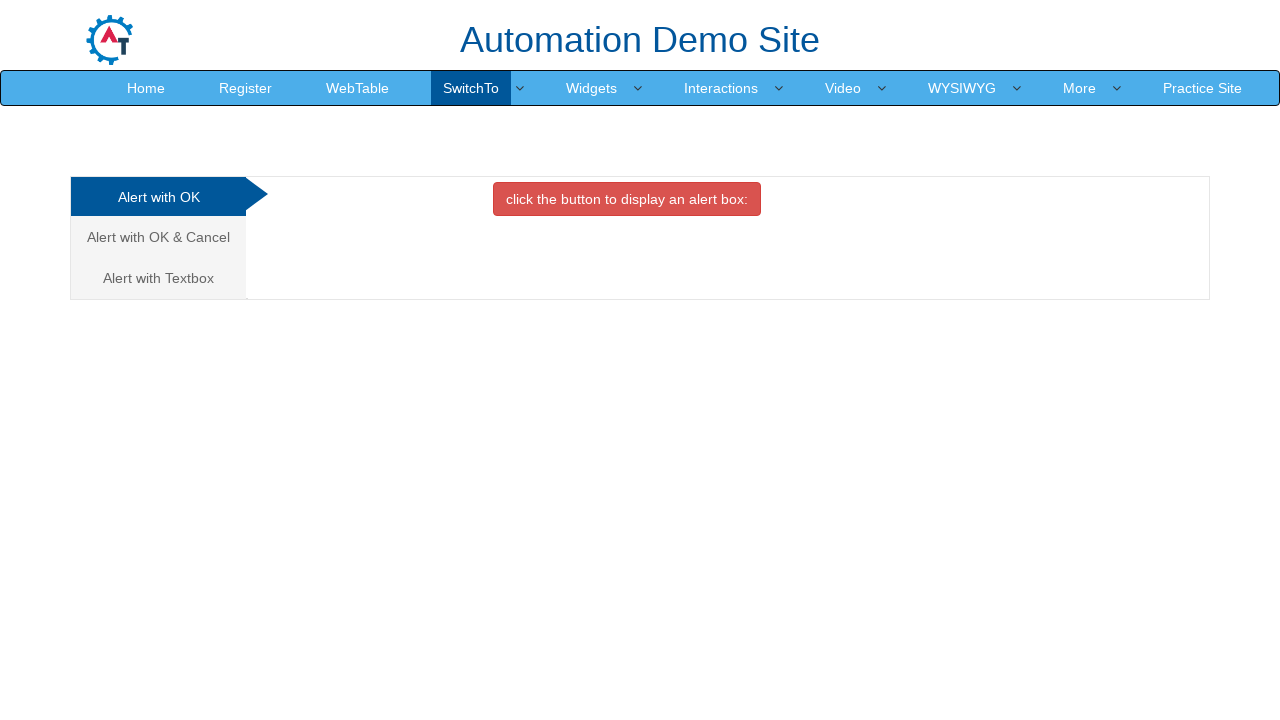

Clicked button to trigger alert pop-up in 'Alert with OK' section at (627, 199) on button.btn.btn-danger
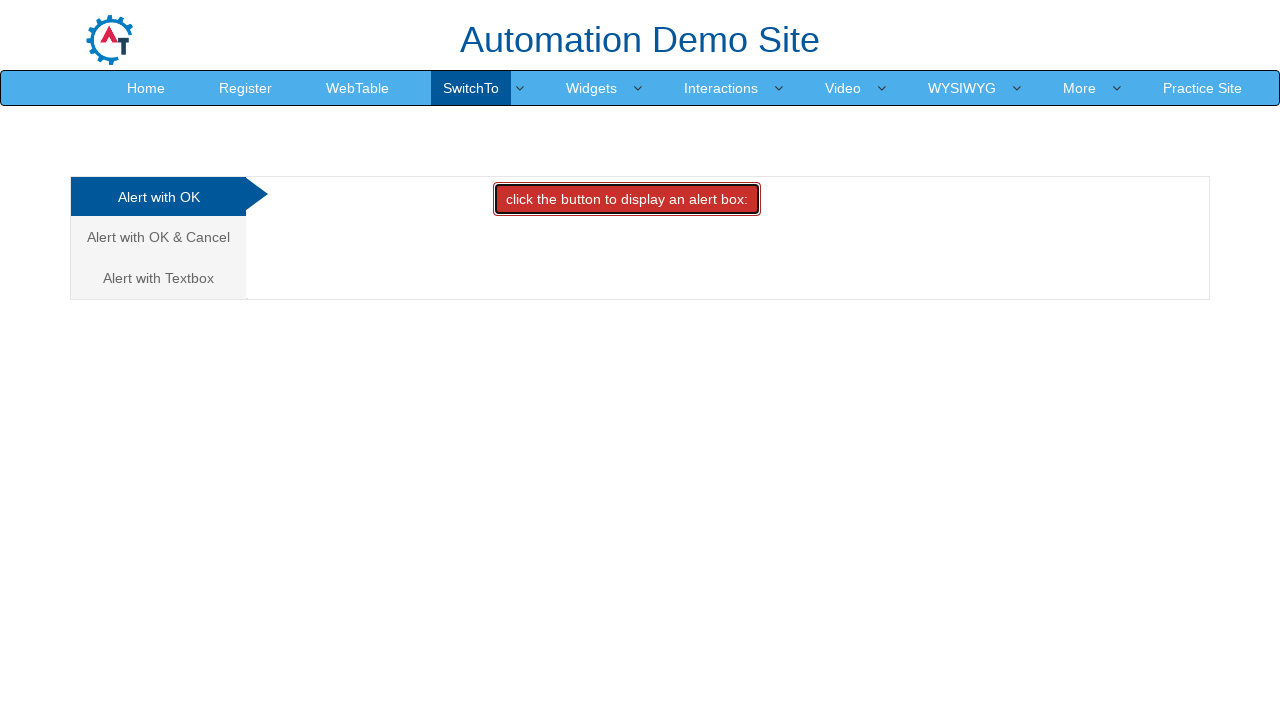

Set up dialog event handler to accept alerts
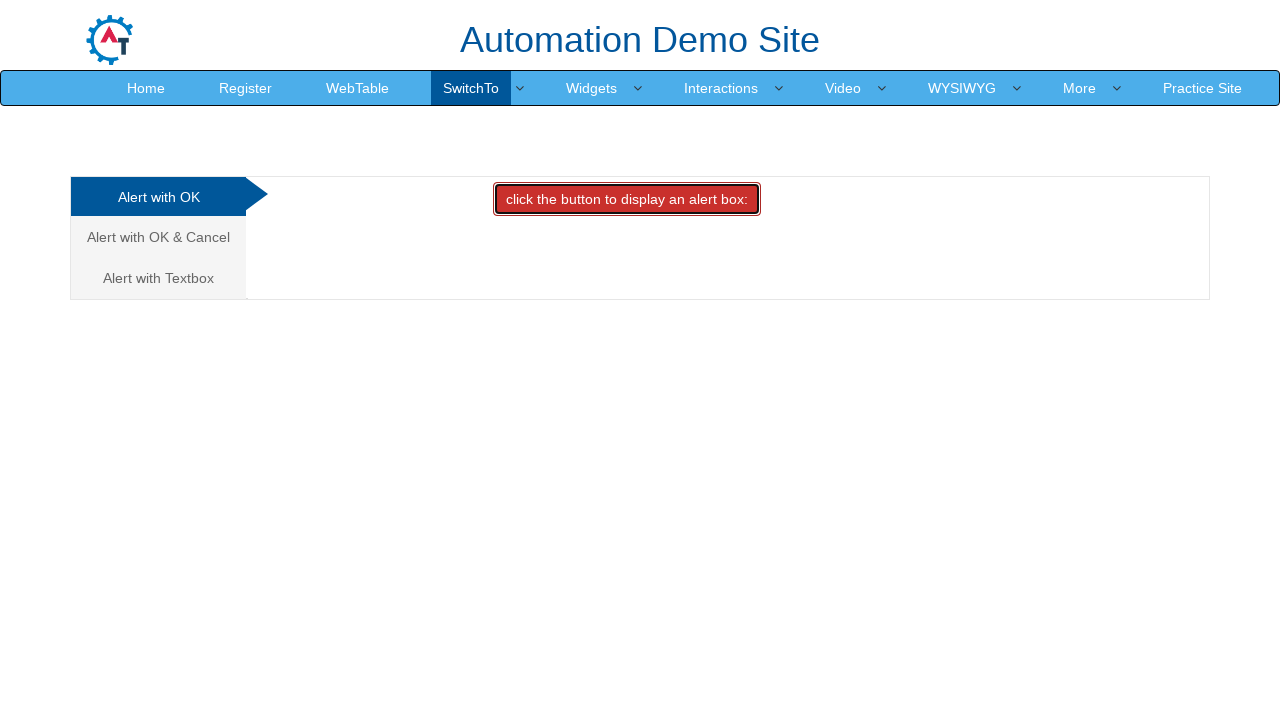

Clicked button again to trigger alert and test handler at (627, 199) on button.btn.btn-danger
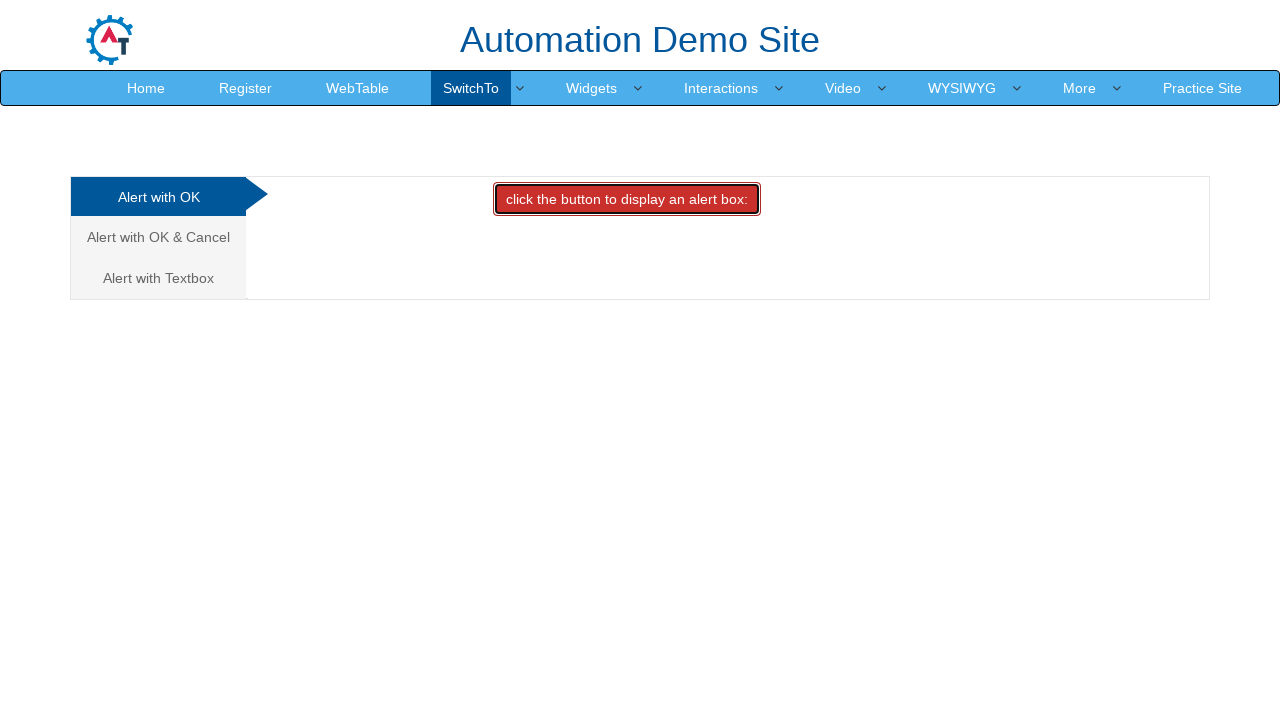

Waited for page to stabilize after alert handling
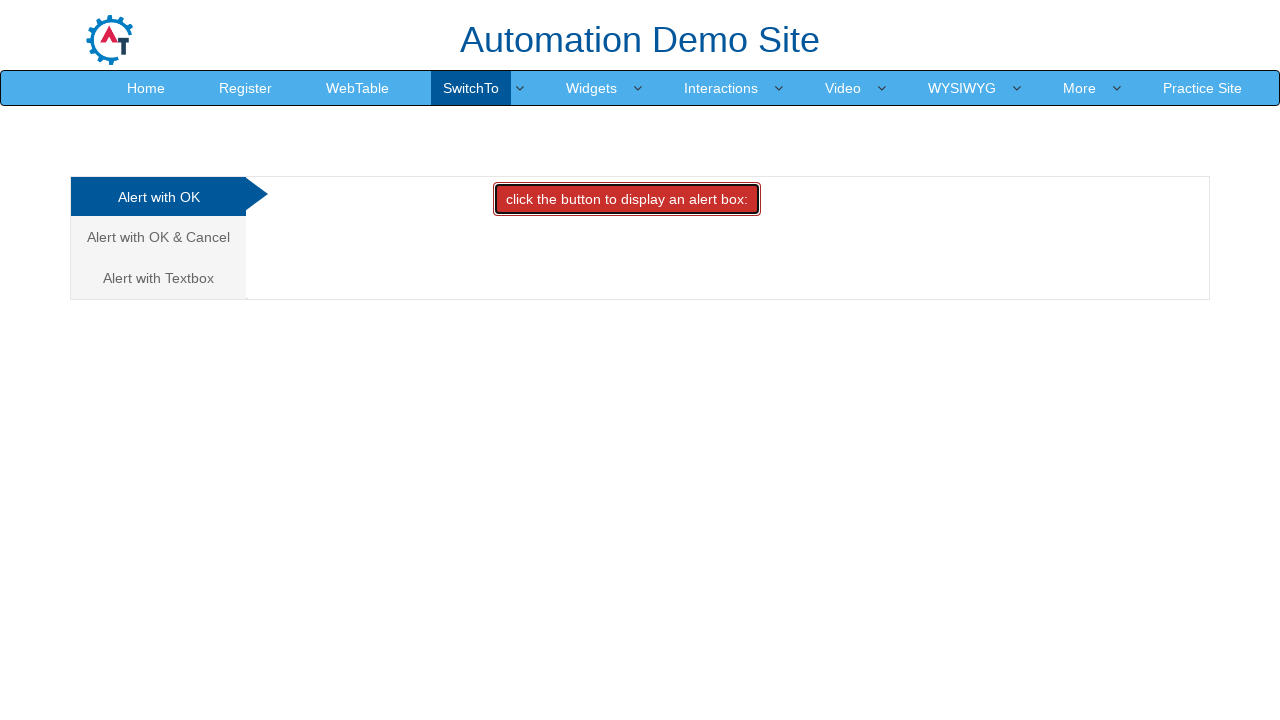

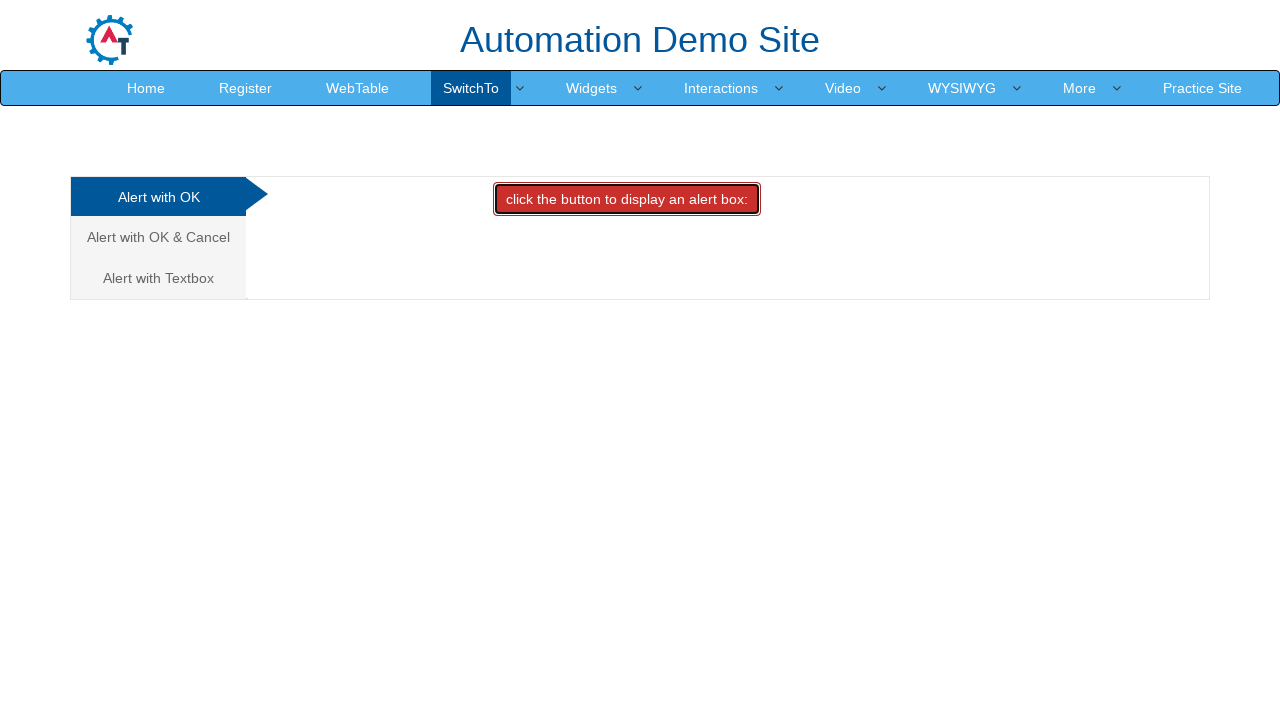